Navigates to the MedPlusMart homepage and verifies the page loads successfully

Starting URL: https://www.medplusmart.com/

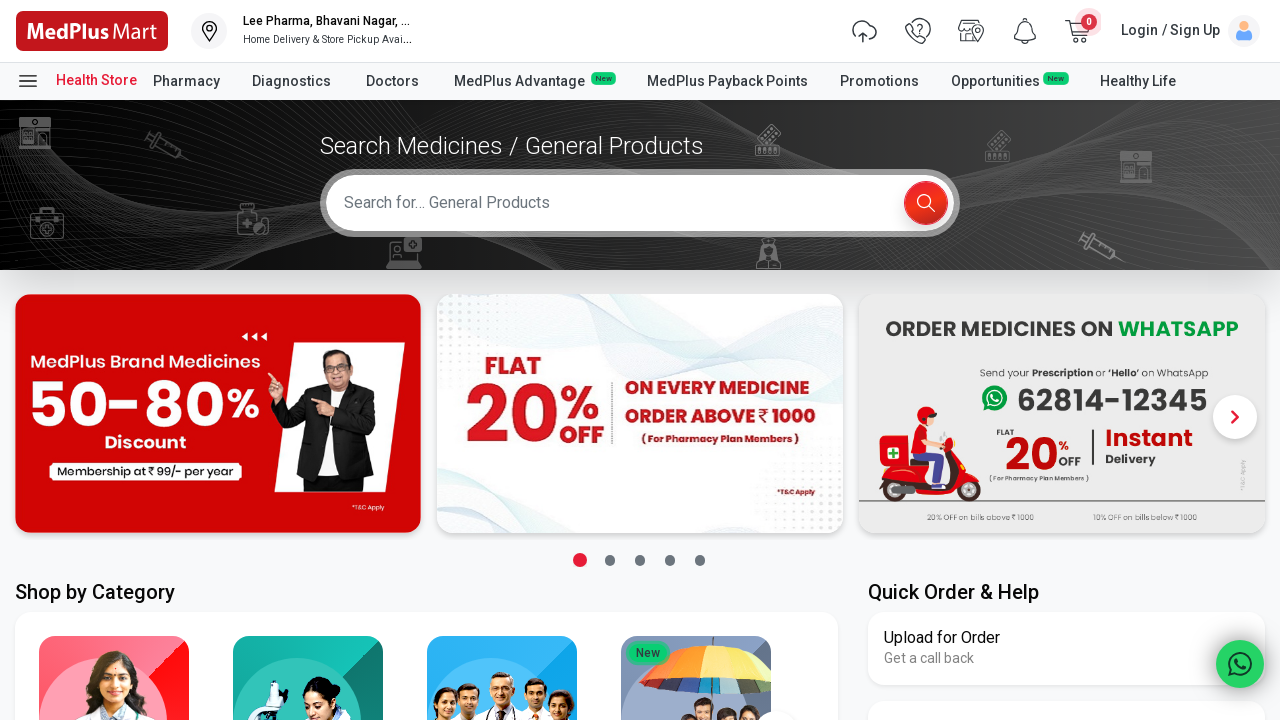

Waited for MedPlusMart homepage to load (DOM content loaded)
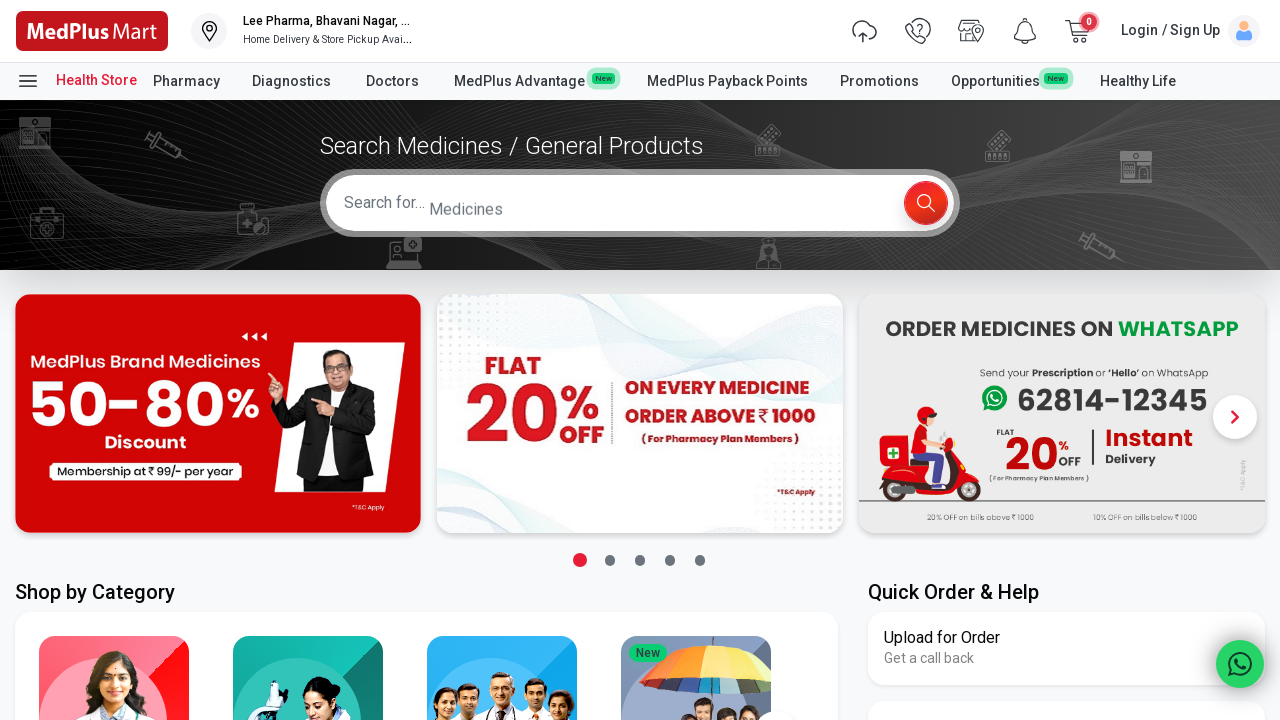

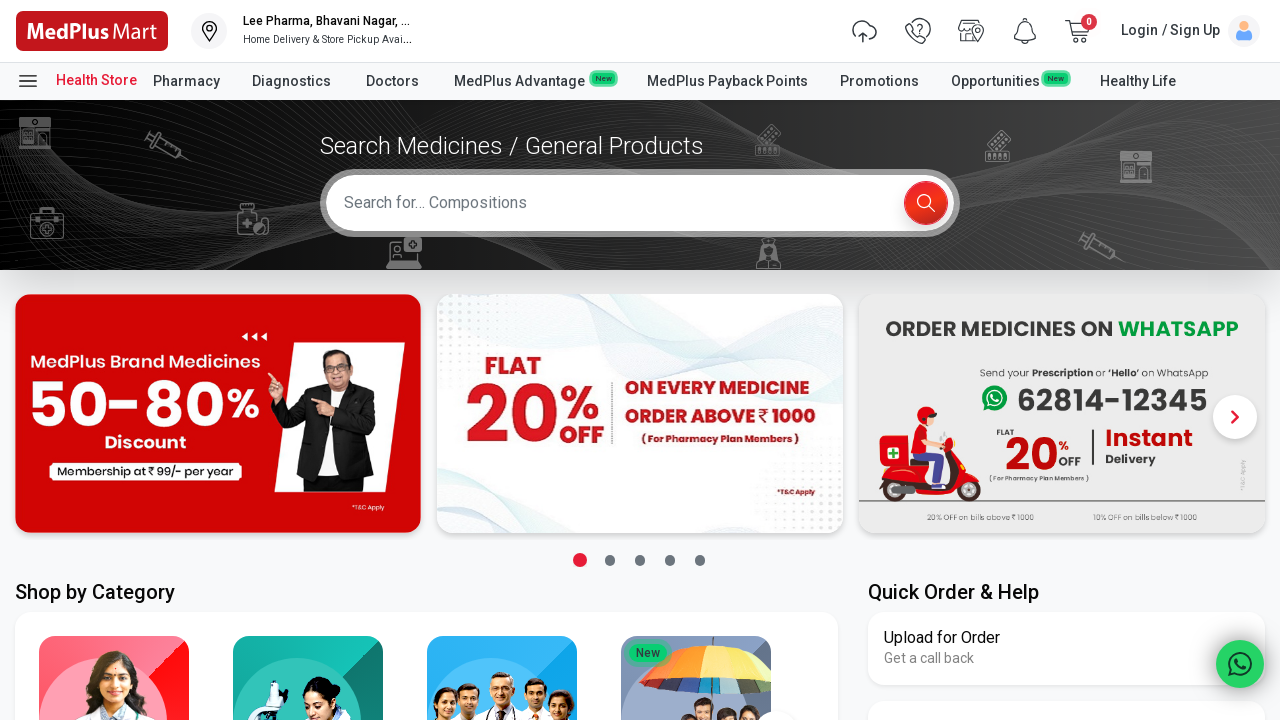